Solves a mathematical captcha by calculating a formula based on a value from the page, then fills the answer and interacts with checkbox and radio button controls before submitting

Starting URL: http://suninjuly.github.io/math.html

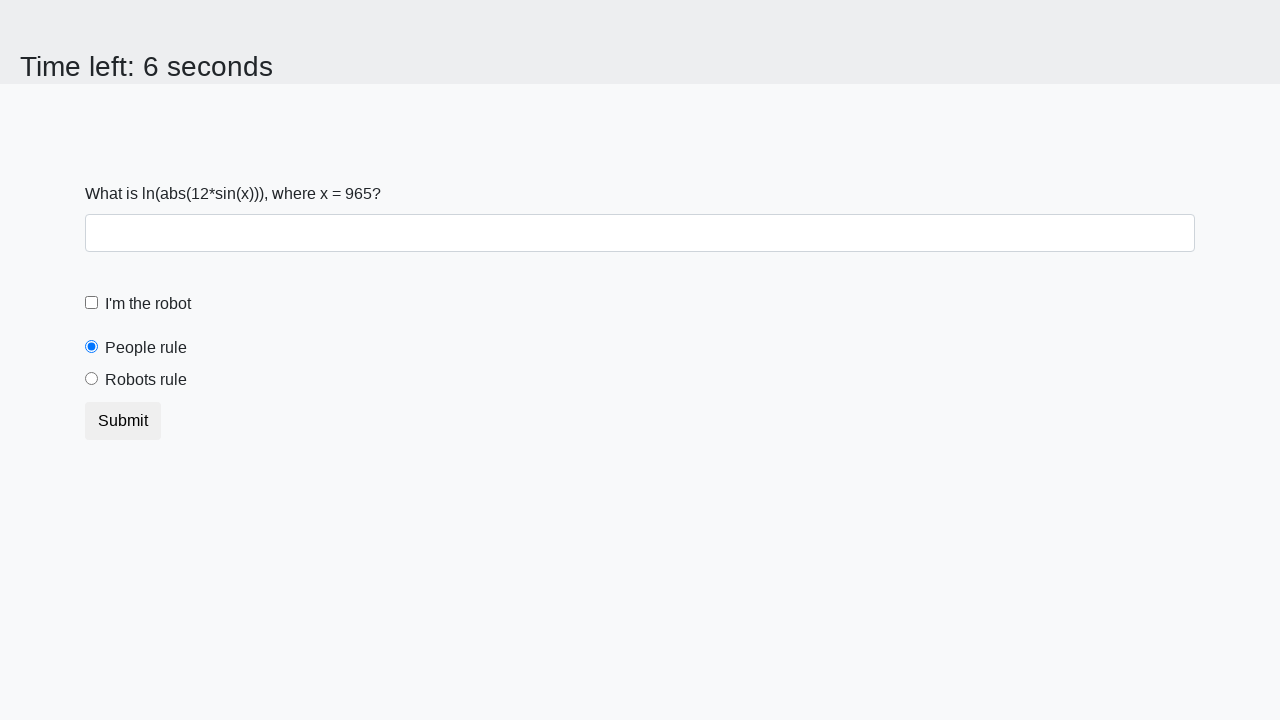

Located the input value element
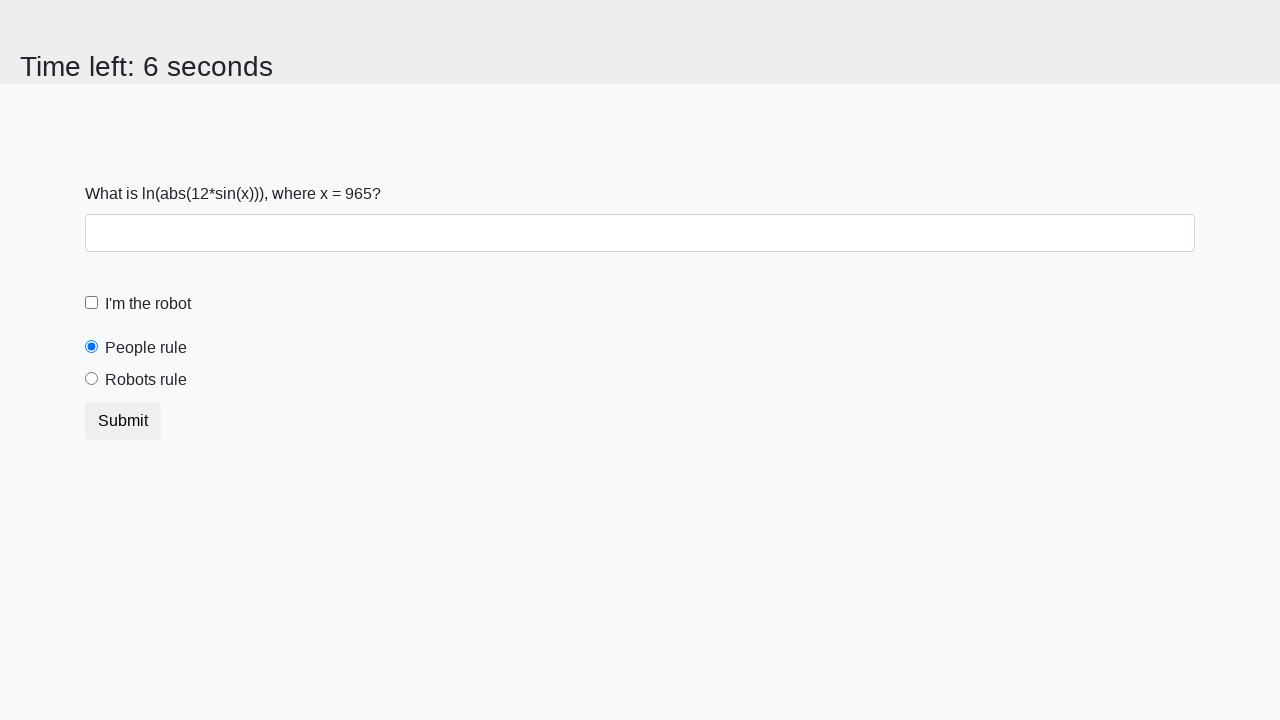

Extracted input value from page: 965
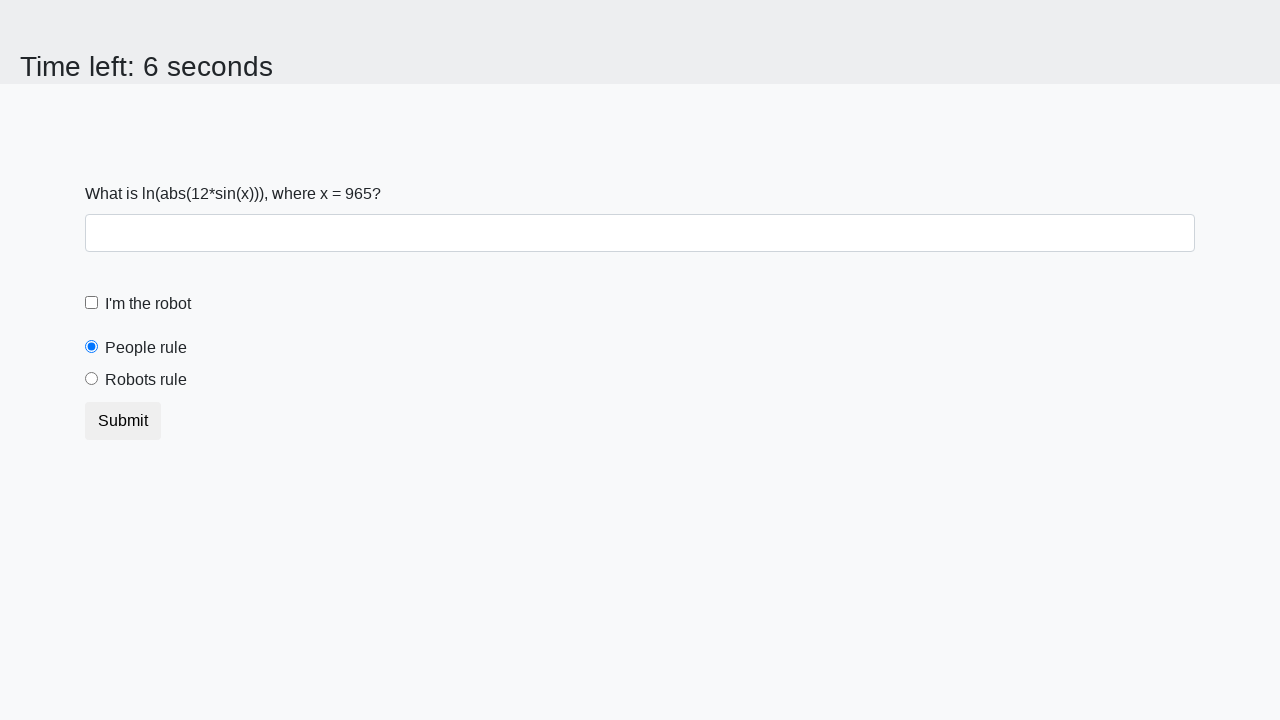

Calculated answer using formula log(abs(12*sin(x))): 1.8045643776840794
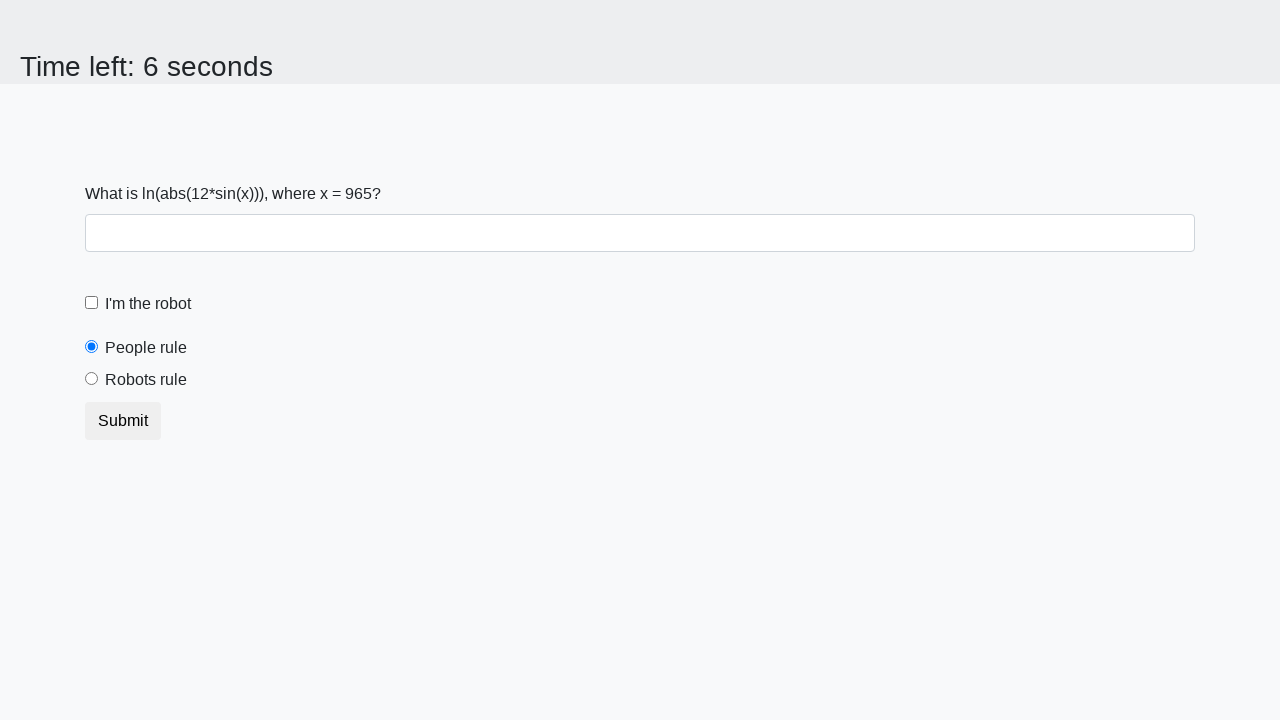

Filled answer field with calculated value: 1.8045643776840794 on #answer
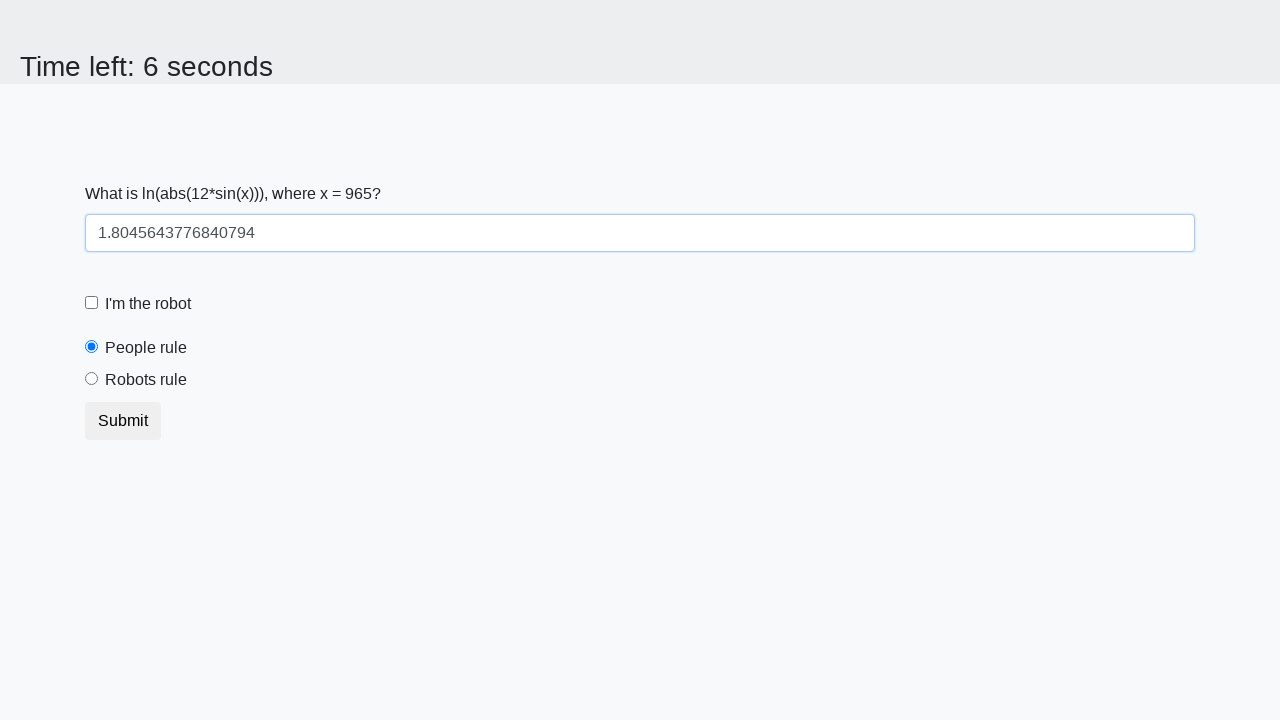

Checked the 'I'm the robot' checkbox at (92, 303) on #robotCheckbox
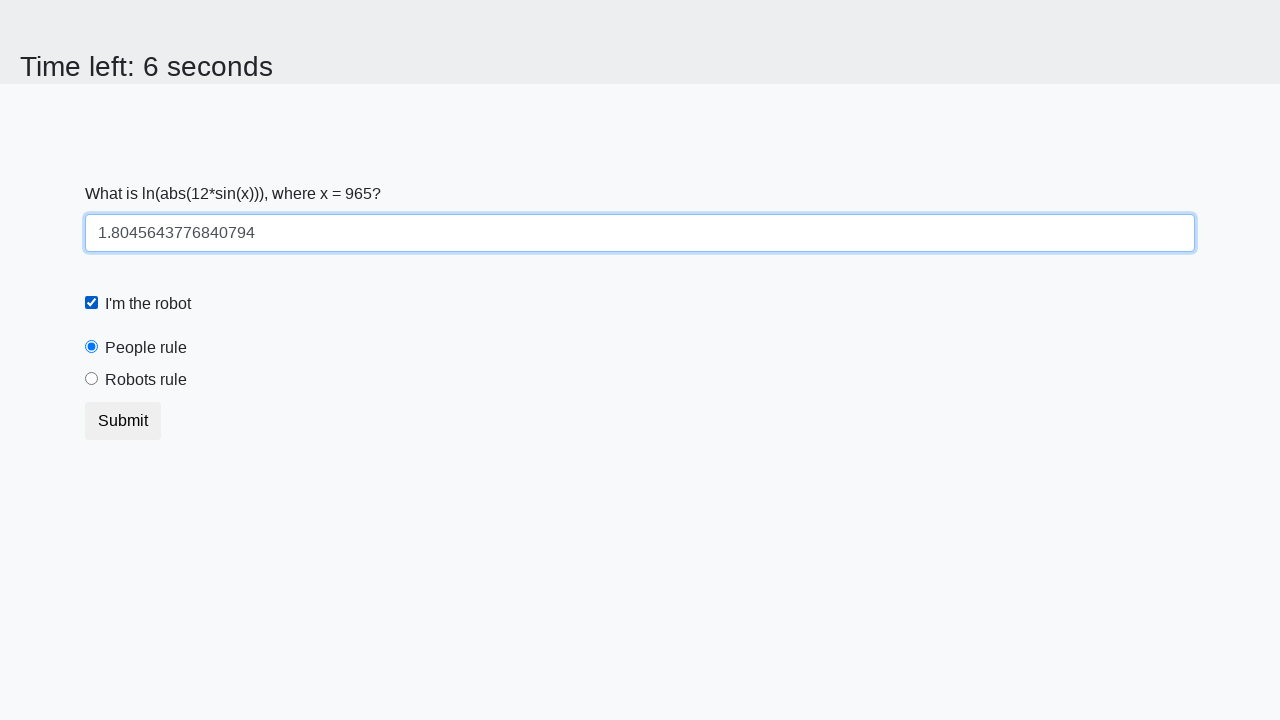

Selected the 'Robots rule!' radio button at (92, 379) on #robotsRule
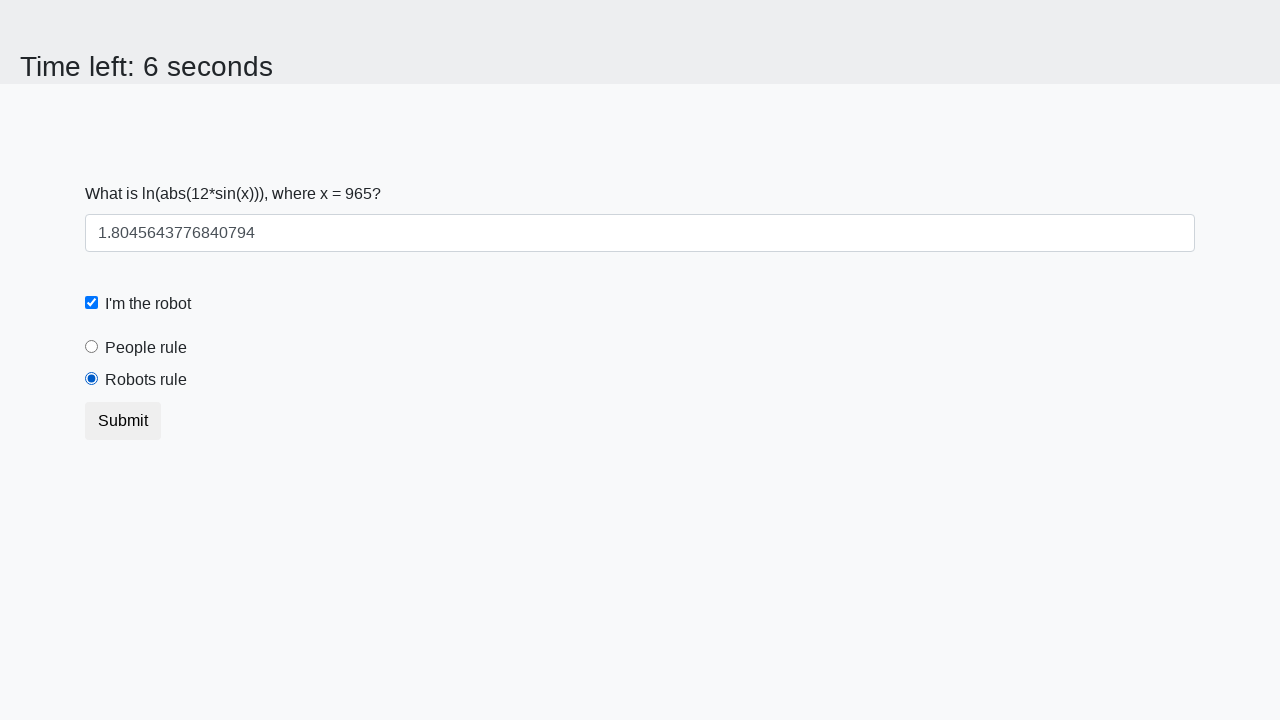

Clicked submit button to submit the form at (123, 421) on button.btn
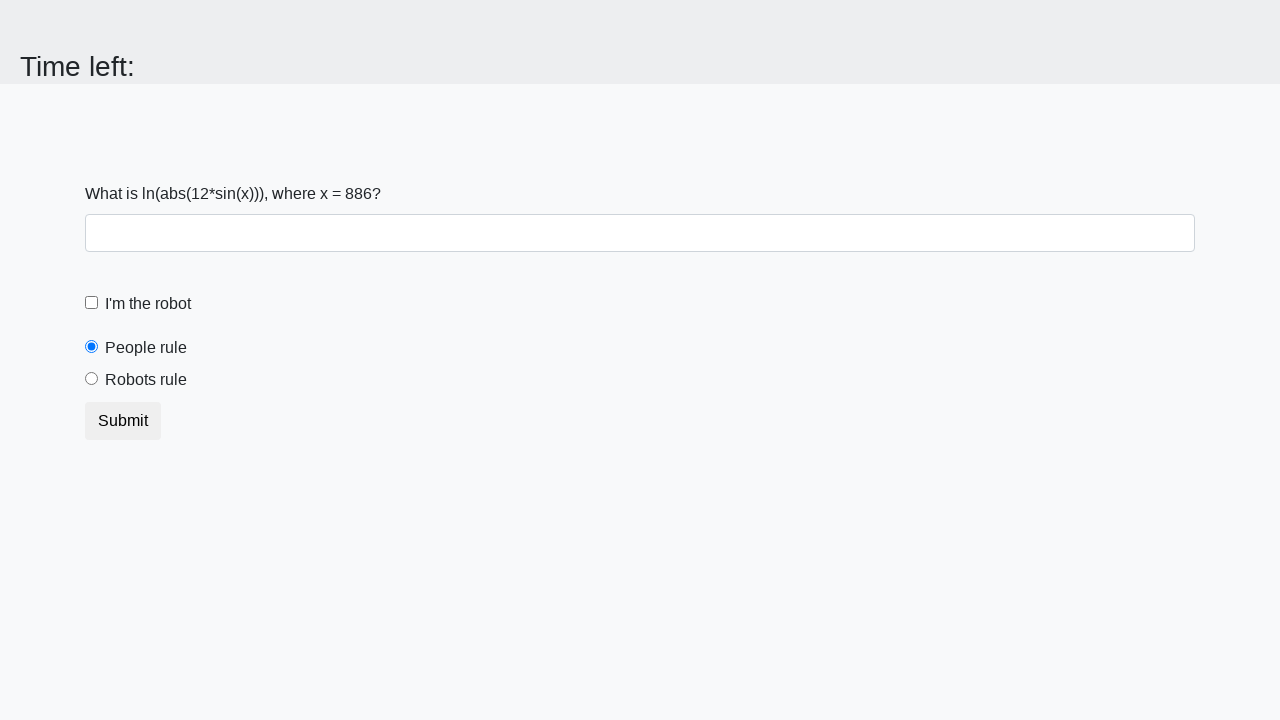

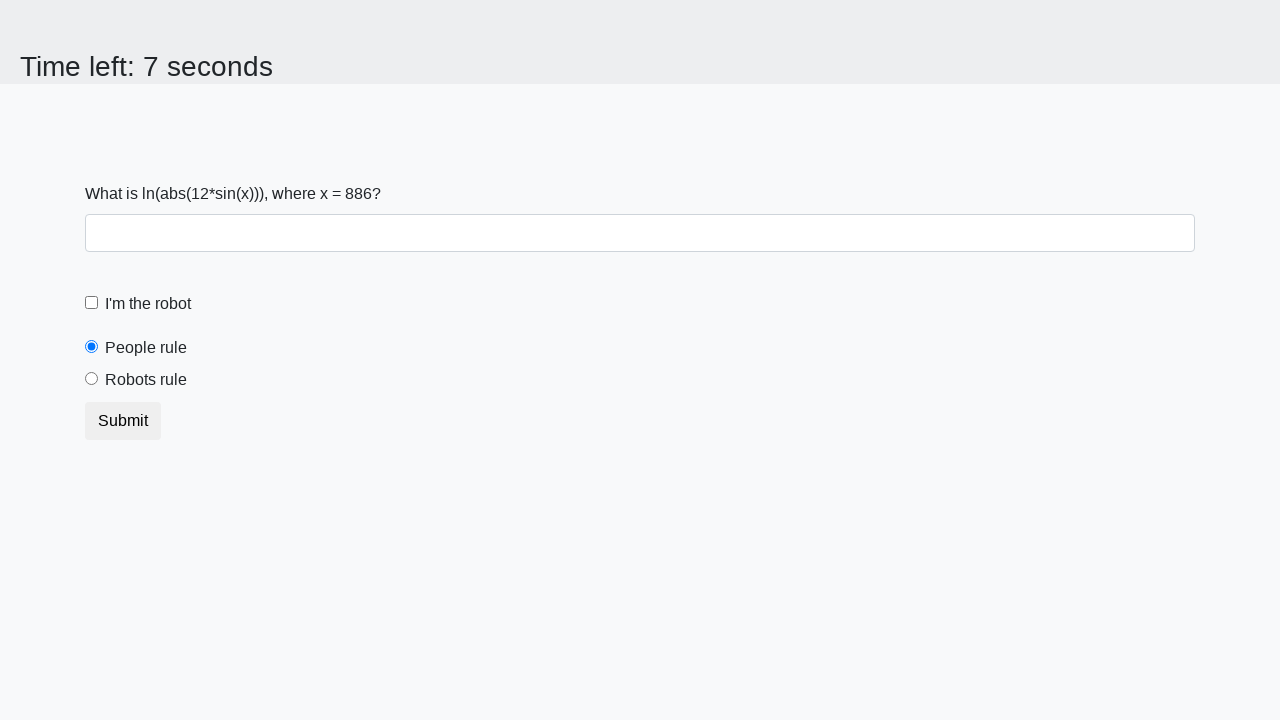